Tests interaction with elements inside frames and nested frames, including clicking buttons within iframes and switching between frame contexts

Starting URL: https://leafground.com/frame.xhtml

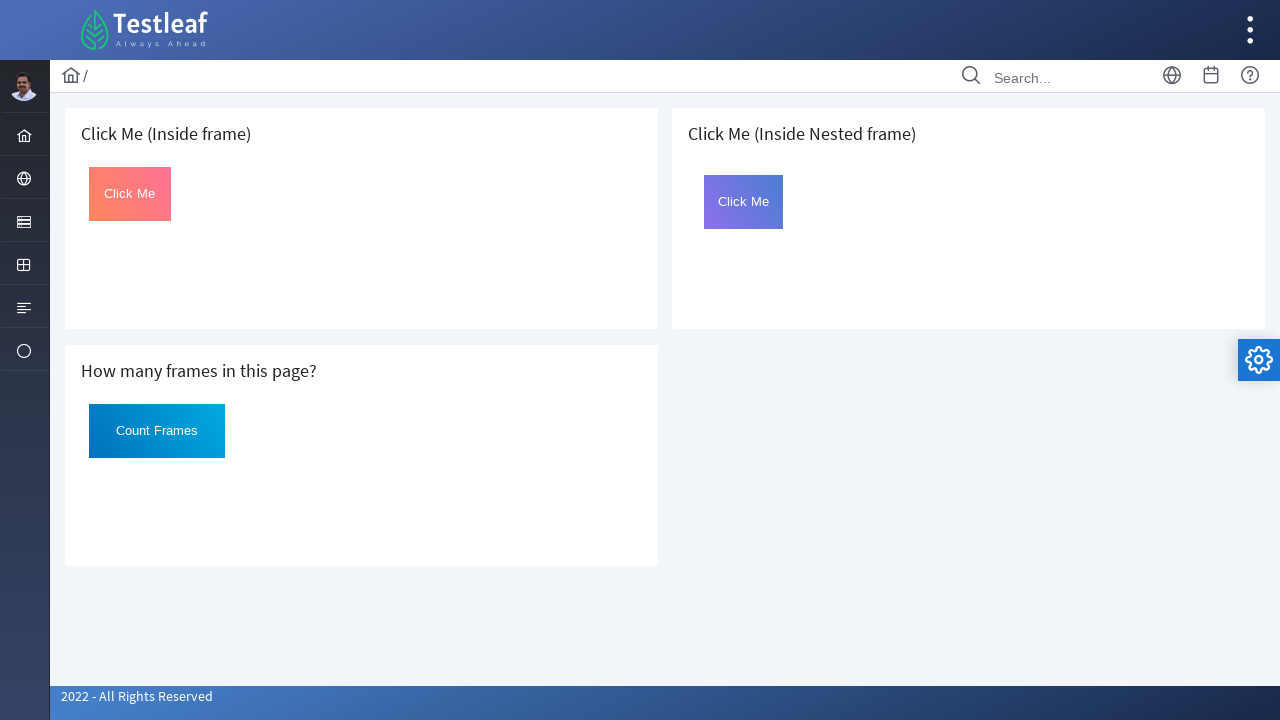

Waited for first frame with 'Click Me (Inside frame)' to be visible
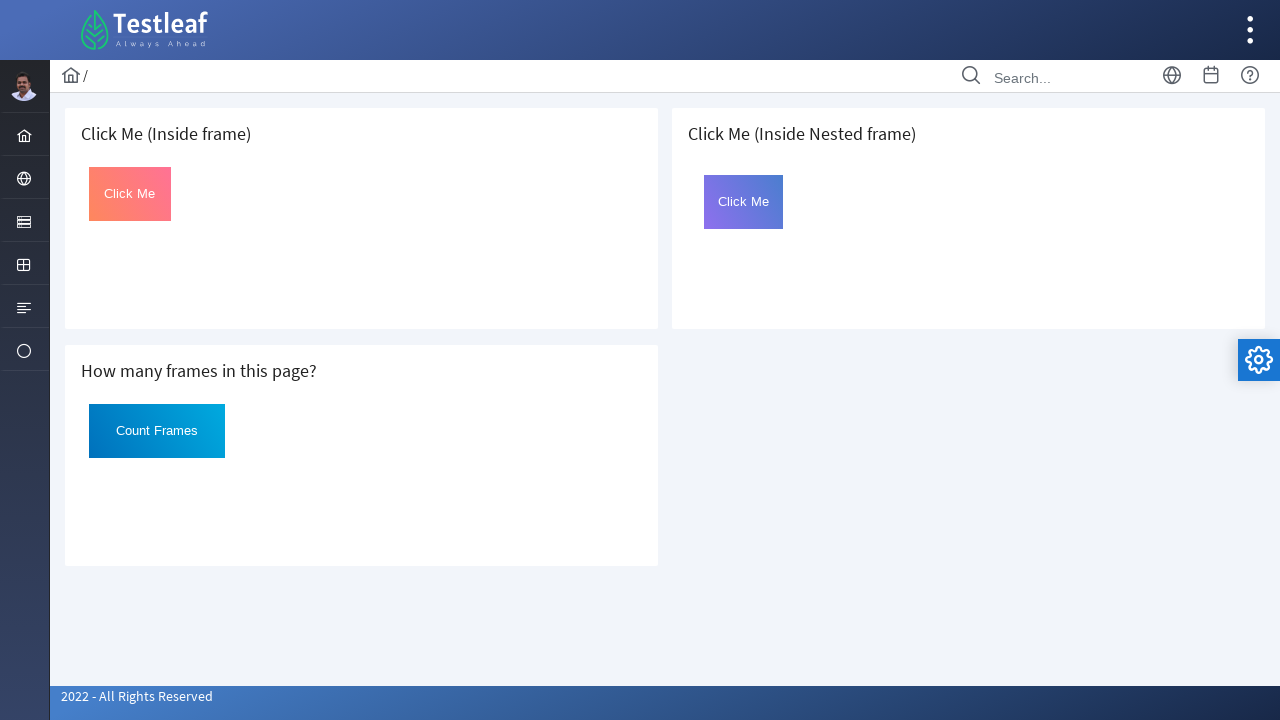

Located first iframe using frame locator
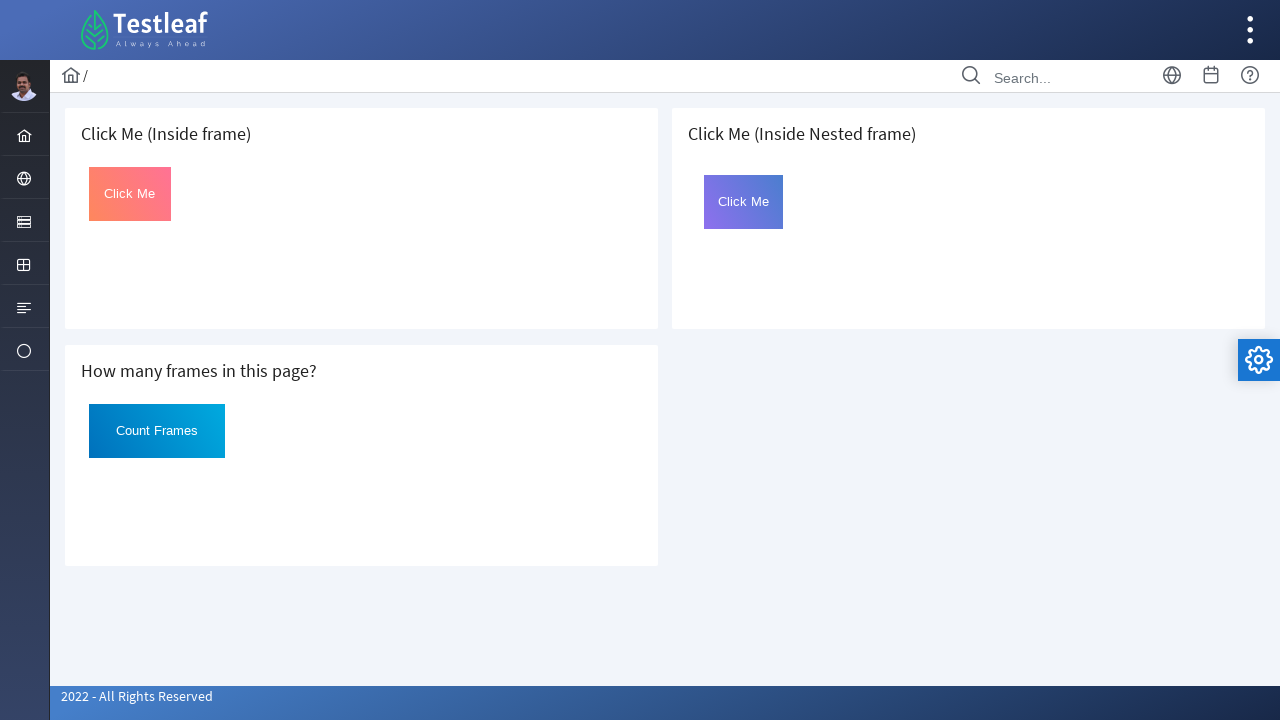

Clicked 'Click Me' button inside first frame at (130, 194) on xpath=//h5[contains(text(),' Click Me (Inside frame)')]//following-sibling::ifra
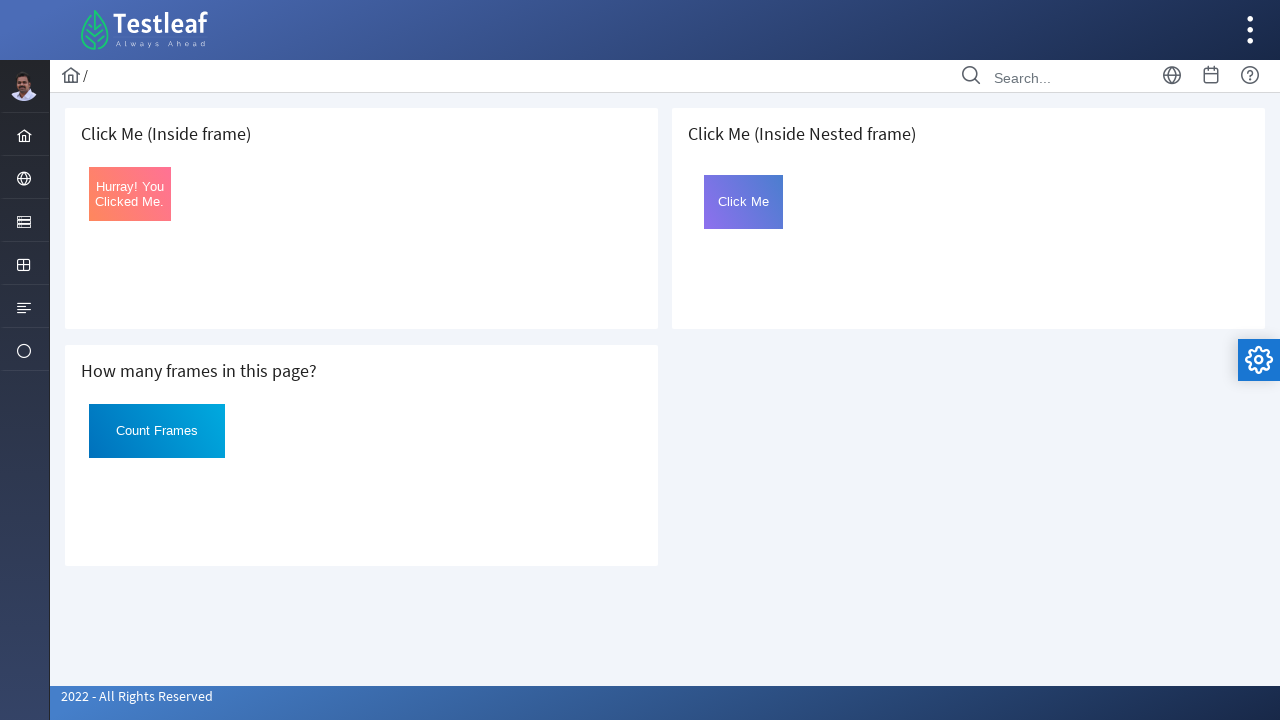

Counted total iframes on page: 3
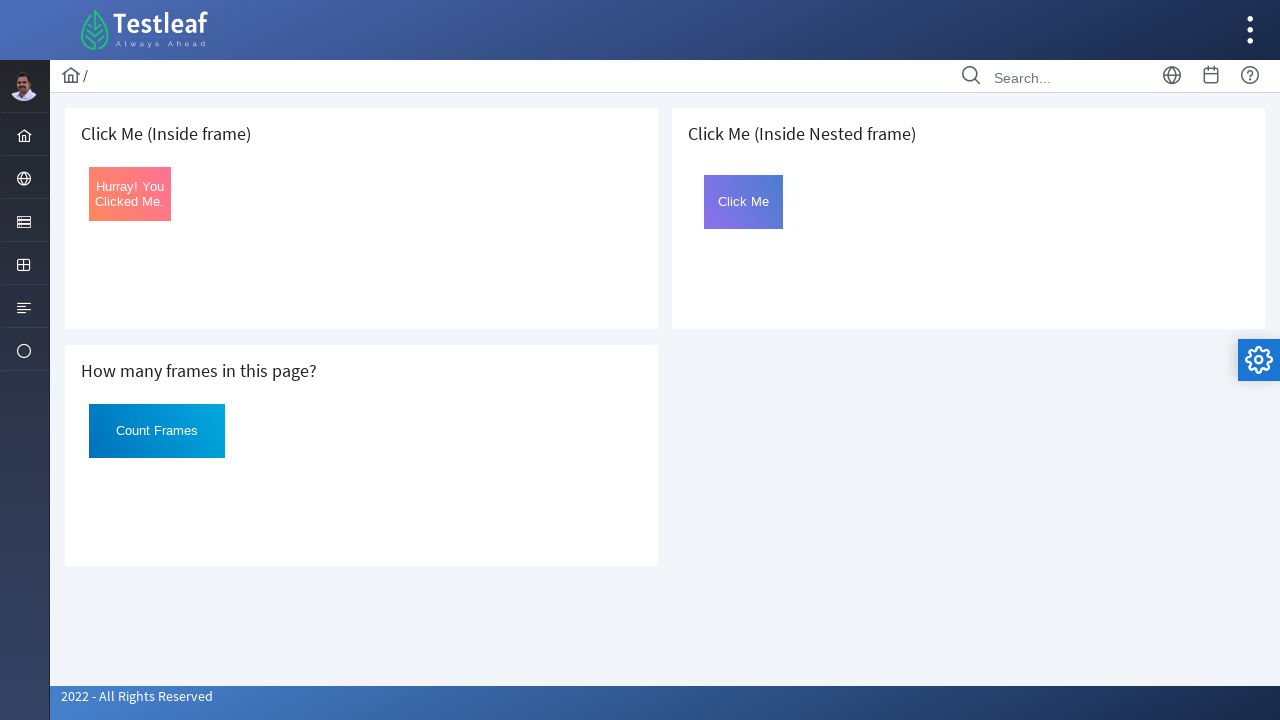

Located outer nested frame with 'Click Me (Inside Nested frame)'
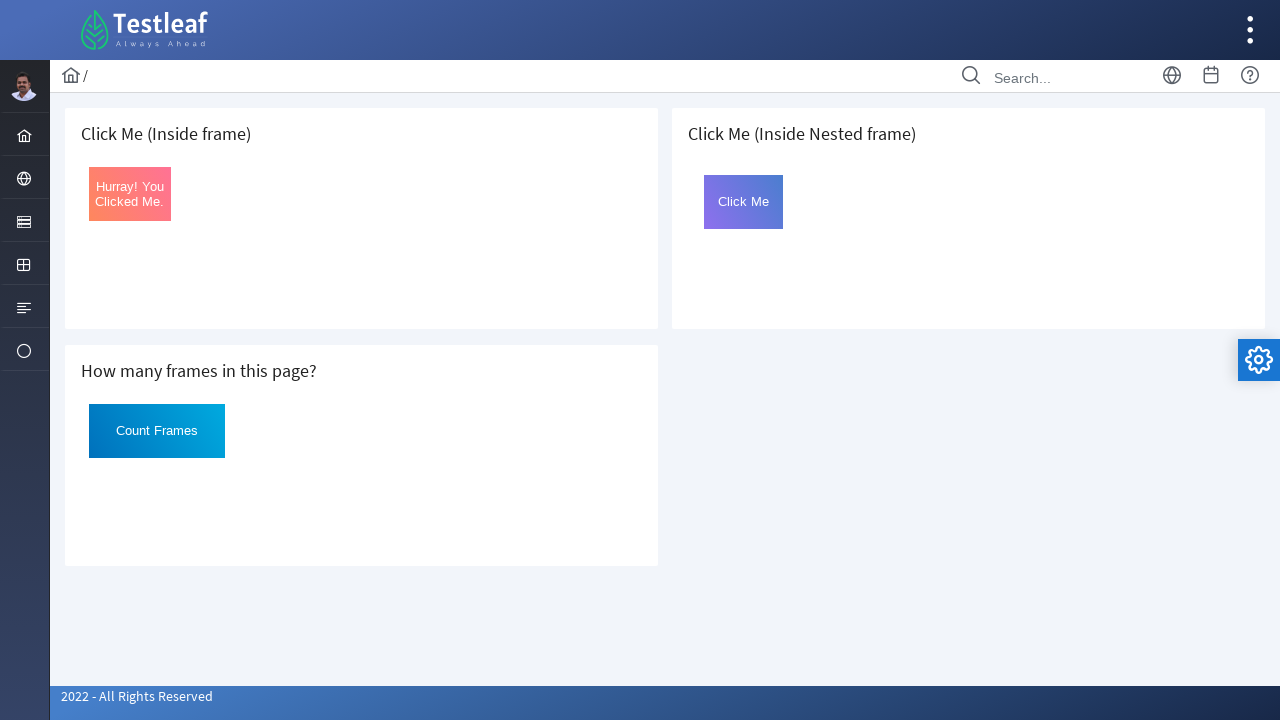

Located inner nested frame (frame2) within outer frame
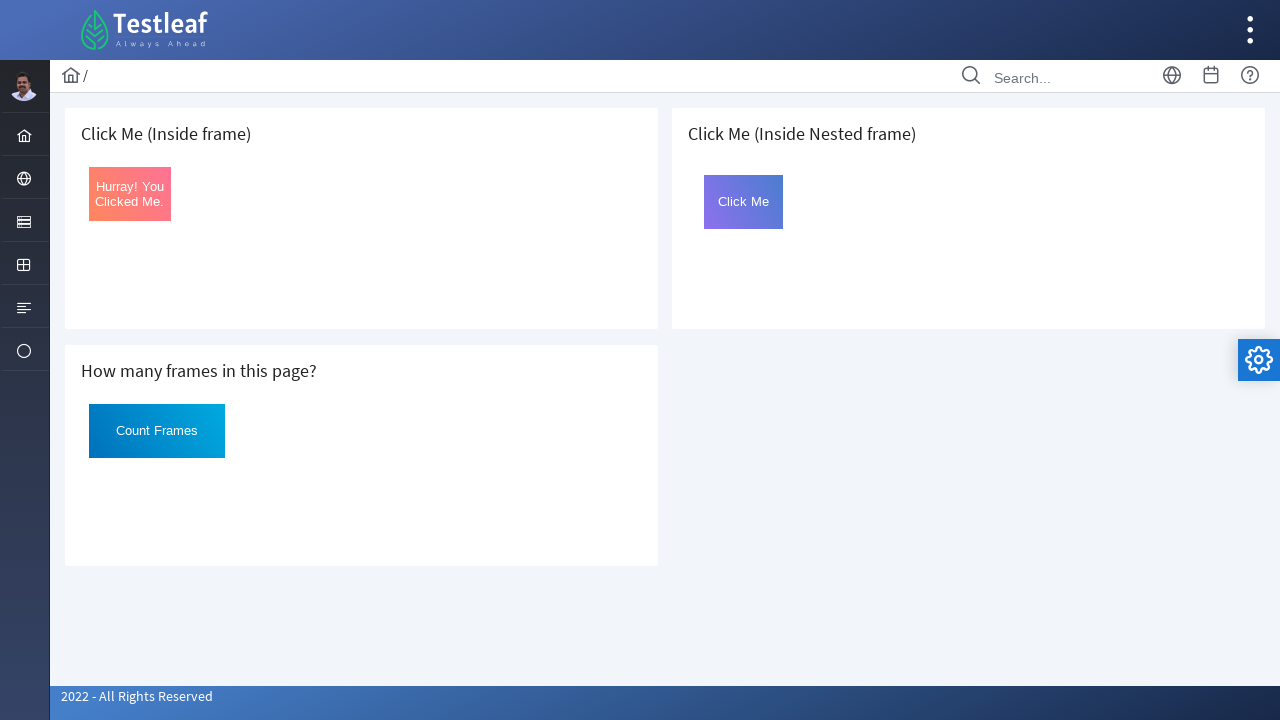

Clicked 'Click Me' button inside nested frame at (744, 202) on xpath=//h5[contains(text(),' Click Me (Inside Nested frame)')]//following-siblin
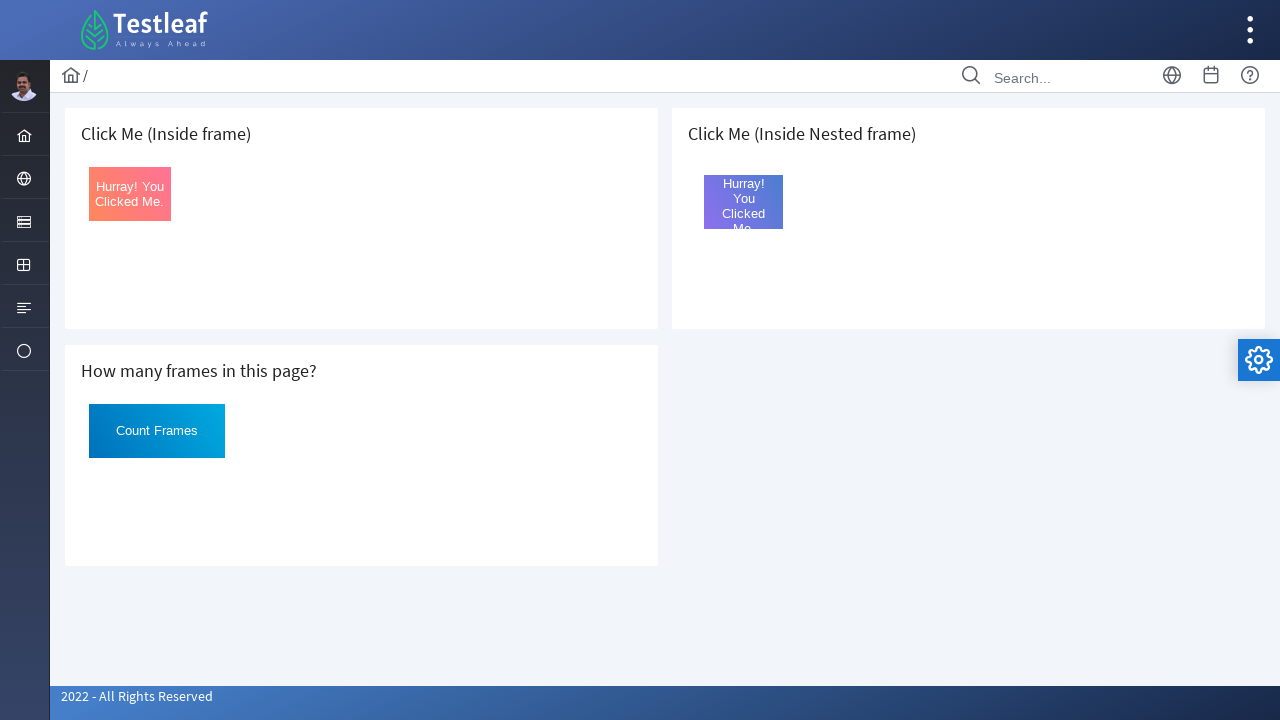

Retrieved button text after clicking: 'Hurray! You Clicked Me.'
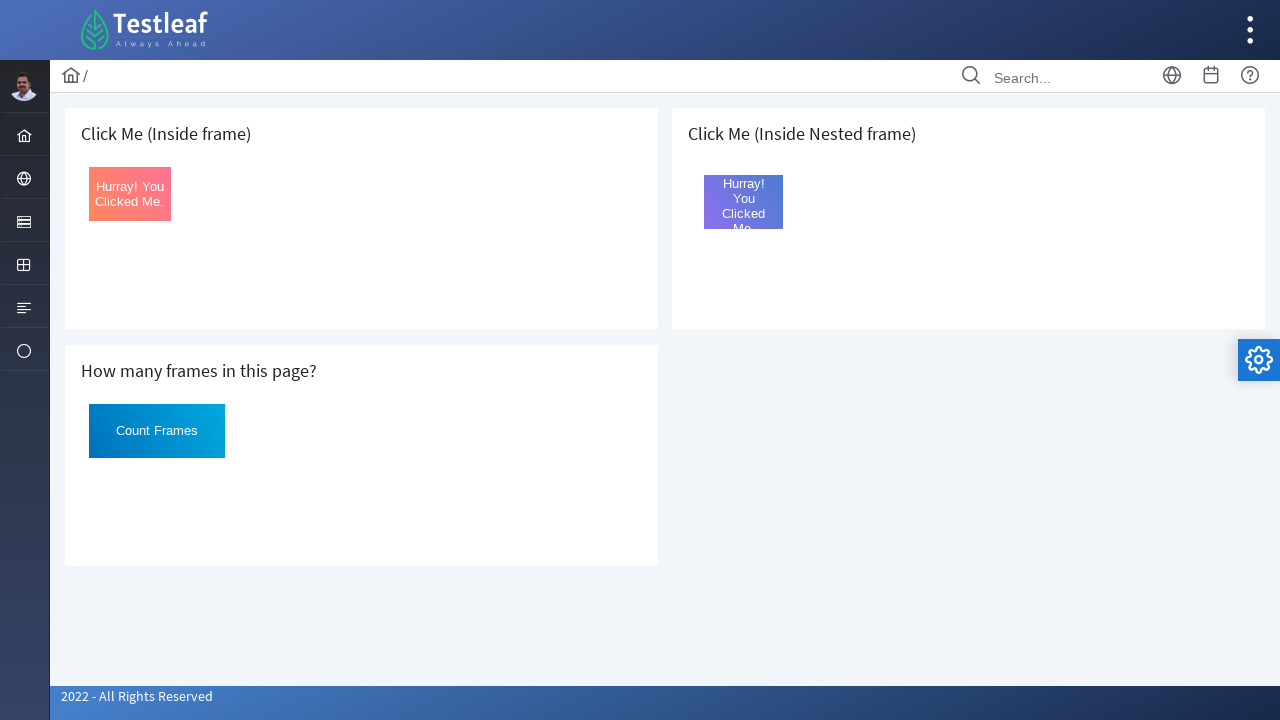

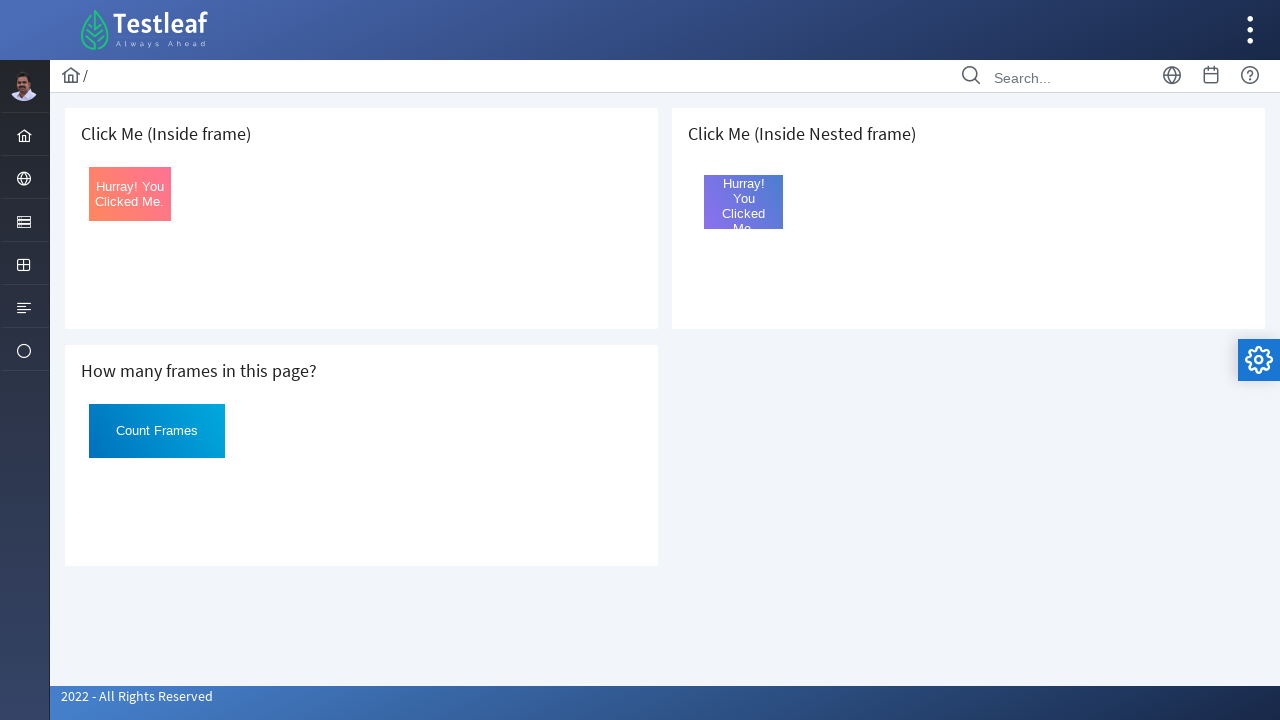